Navigates to the CareerDevs website and retrieves the page title to verify the page loads correctly

Starting URL: http://careerdevs.com

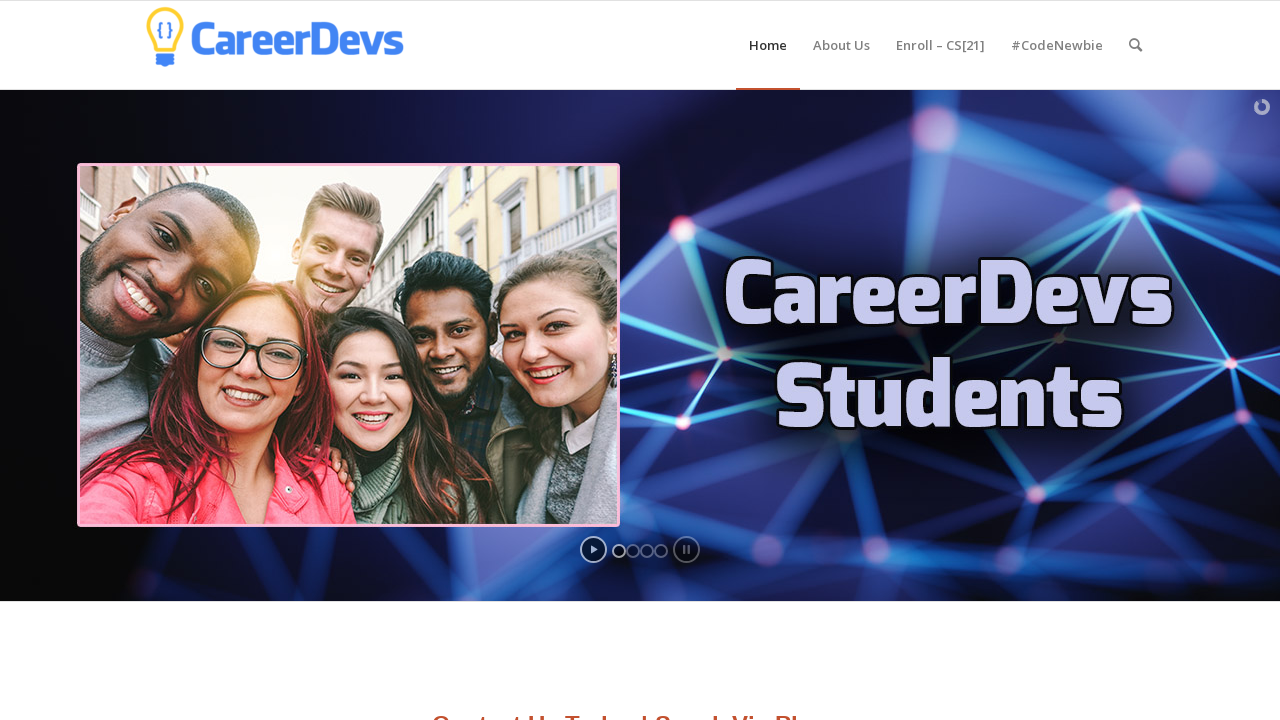

Navigated to CareerDevs website at http://careerdevs.com
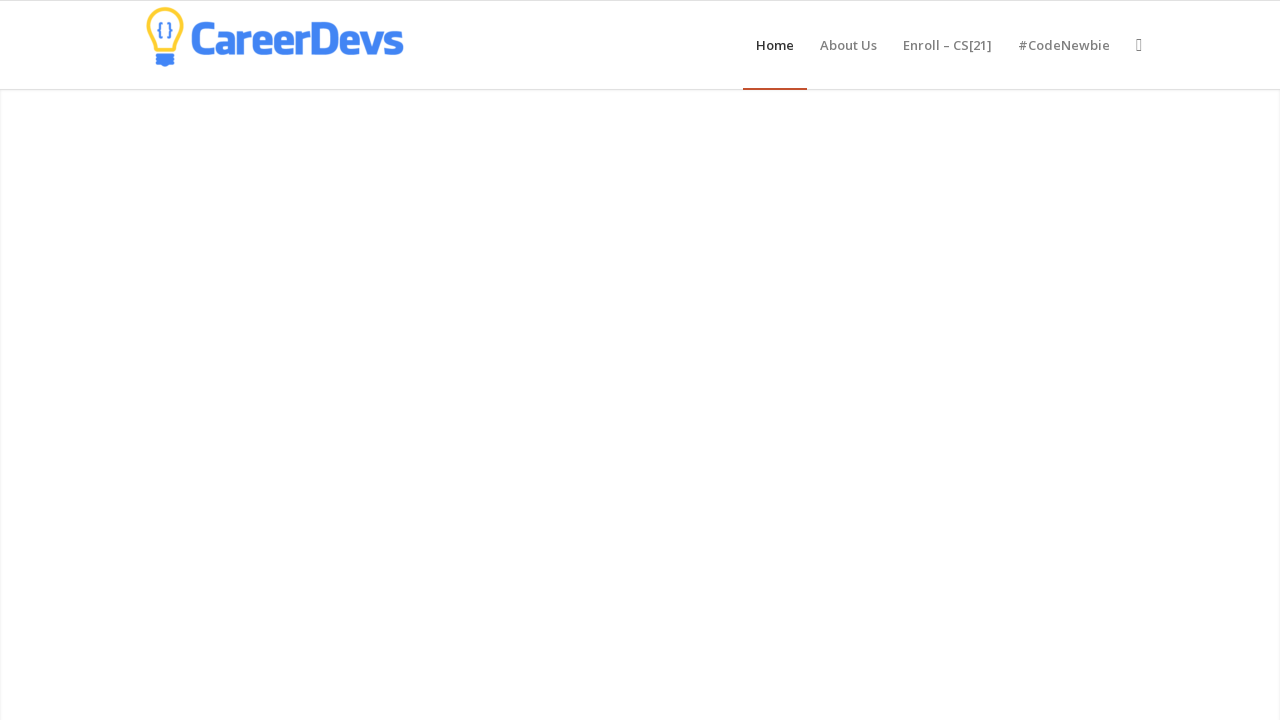

Page finished loading (domcontentloaded state reached)
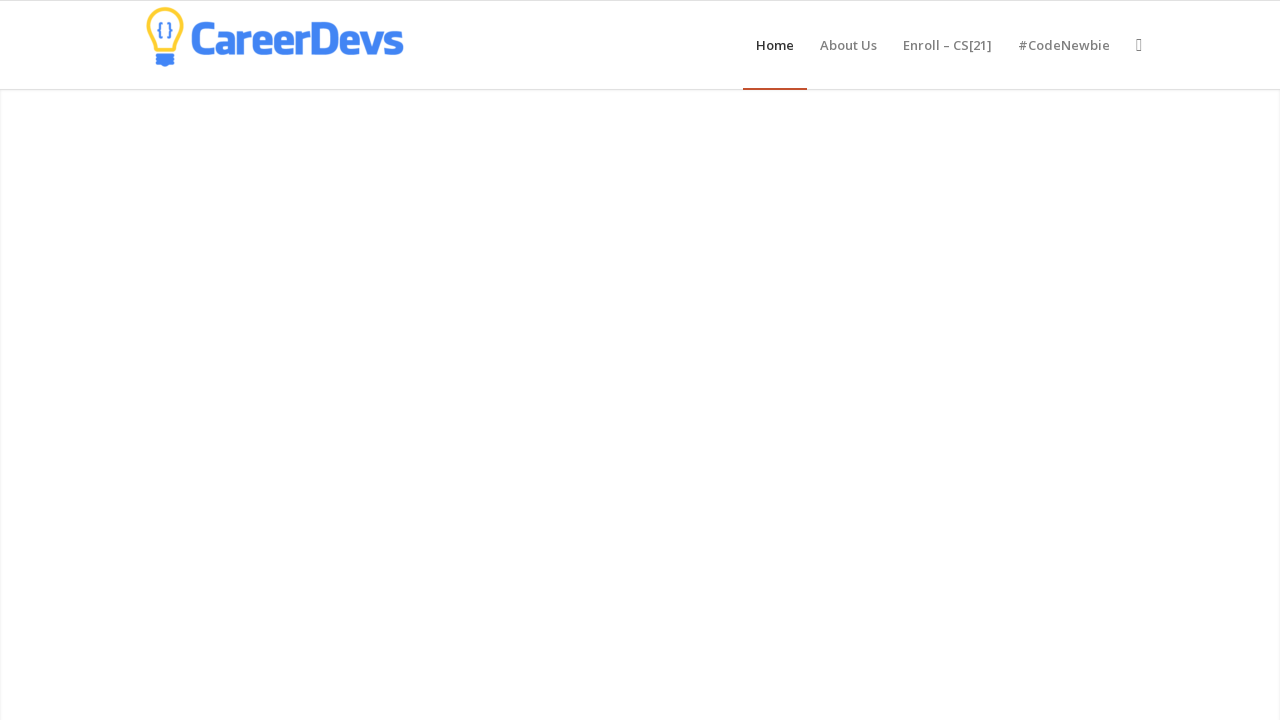

Retrieved page title: CareerDevs Computer Science Institute – Accredited by Results!
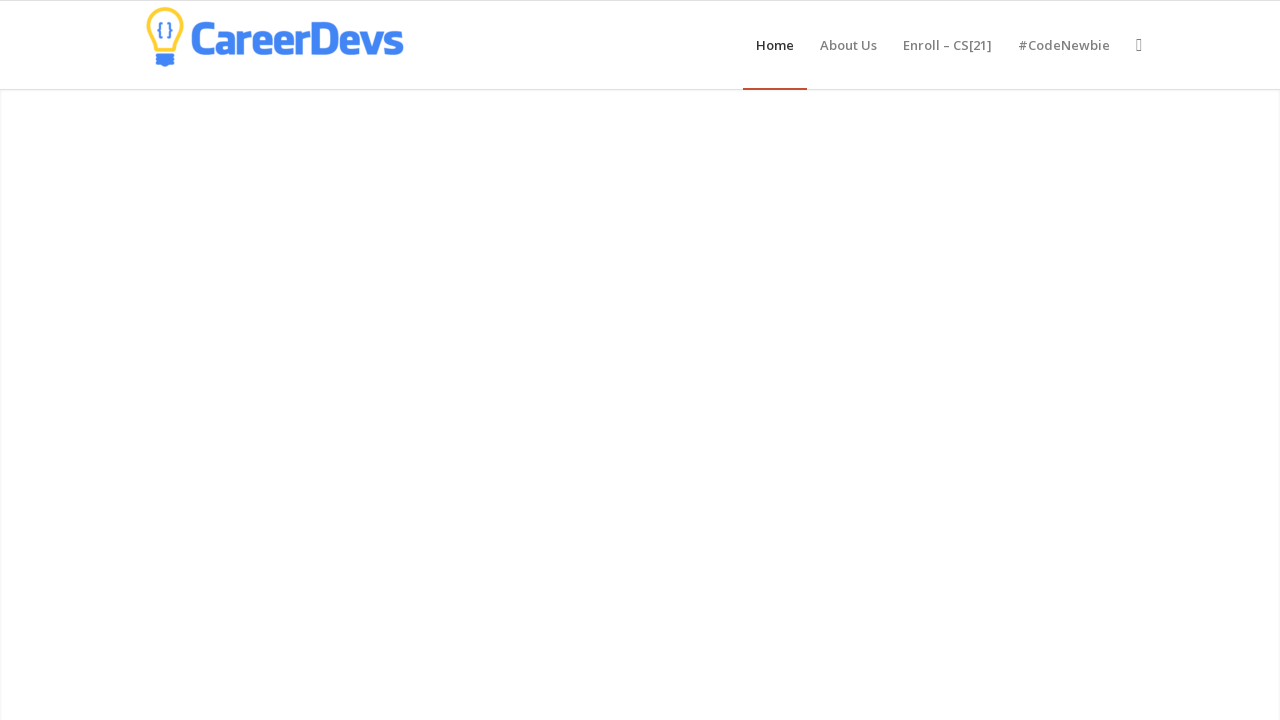

Printed page title to console: CareerDevs Computer Science Institute – Accredited by Results!
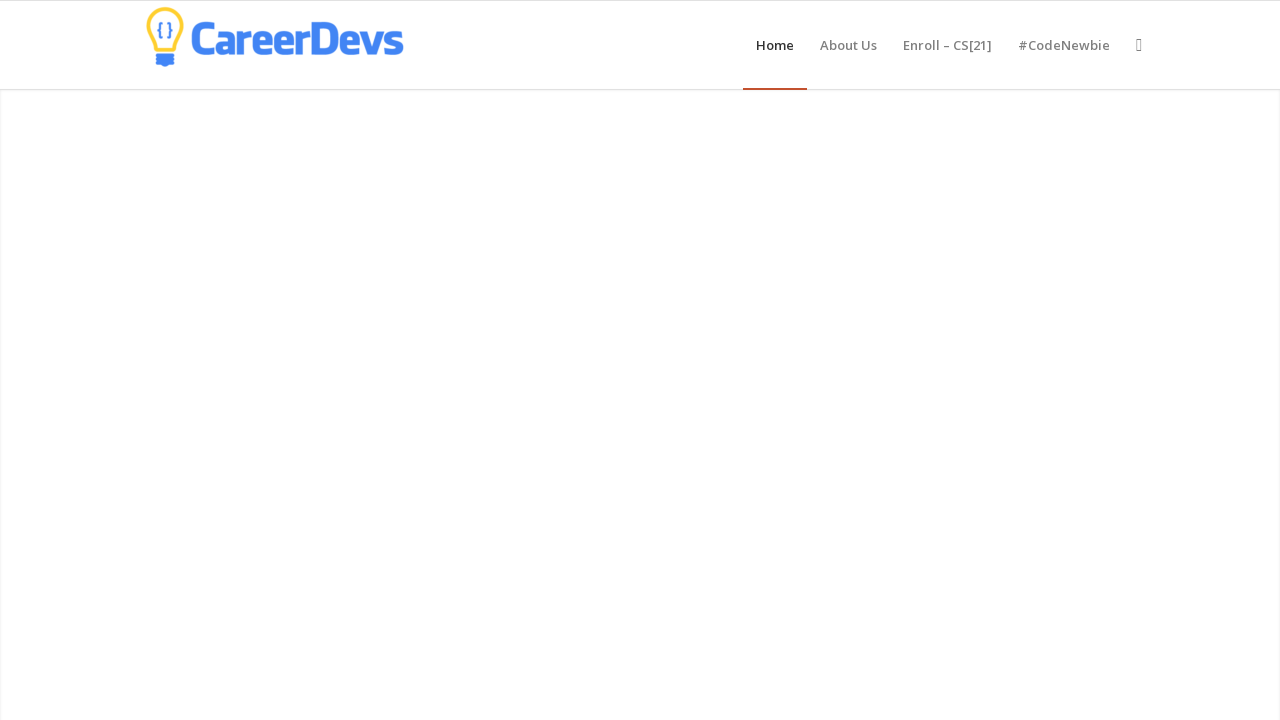

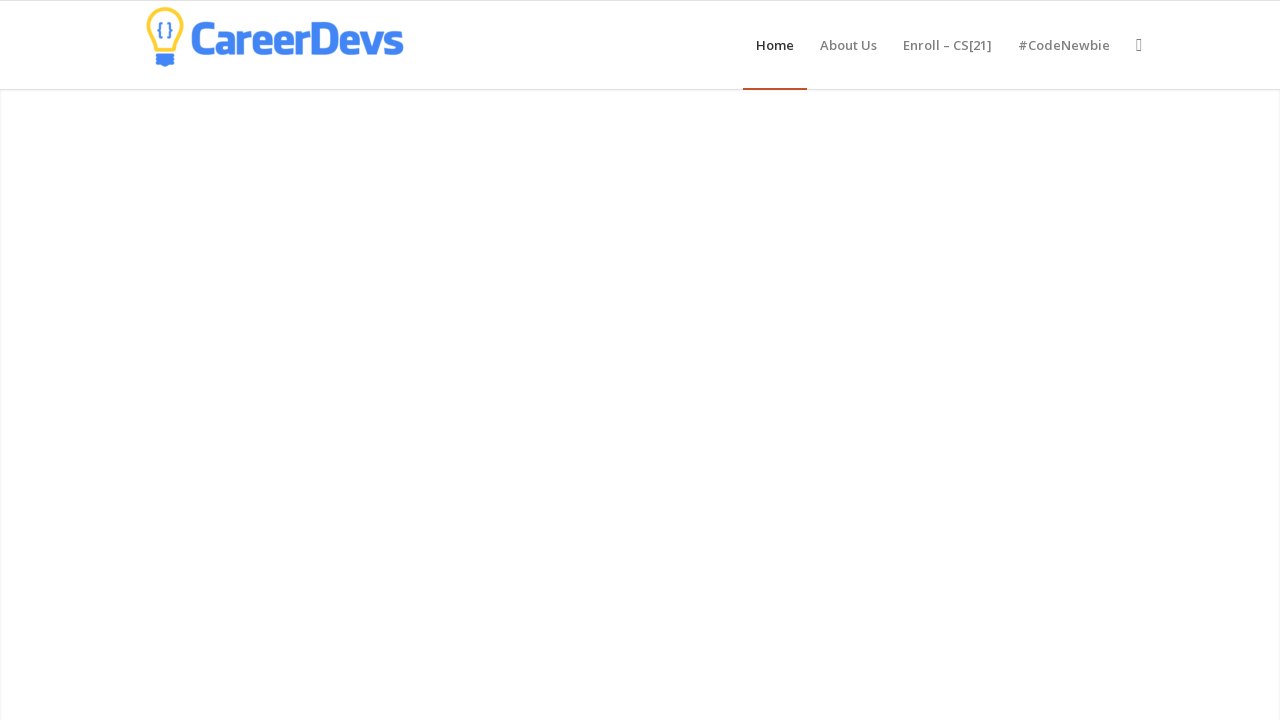